Tests drag and drop functionality on jQuery UI demo page by dragging an element from source to target within an iframe

Starting URL: https://jqueryui.com/droppable/

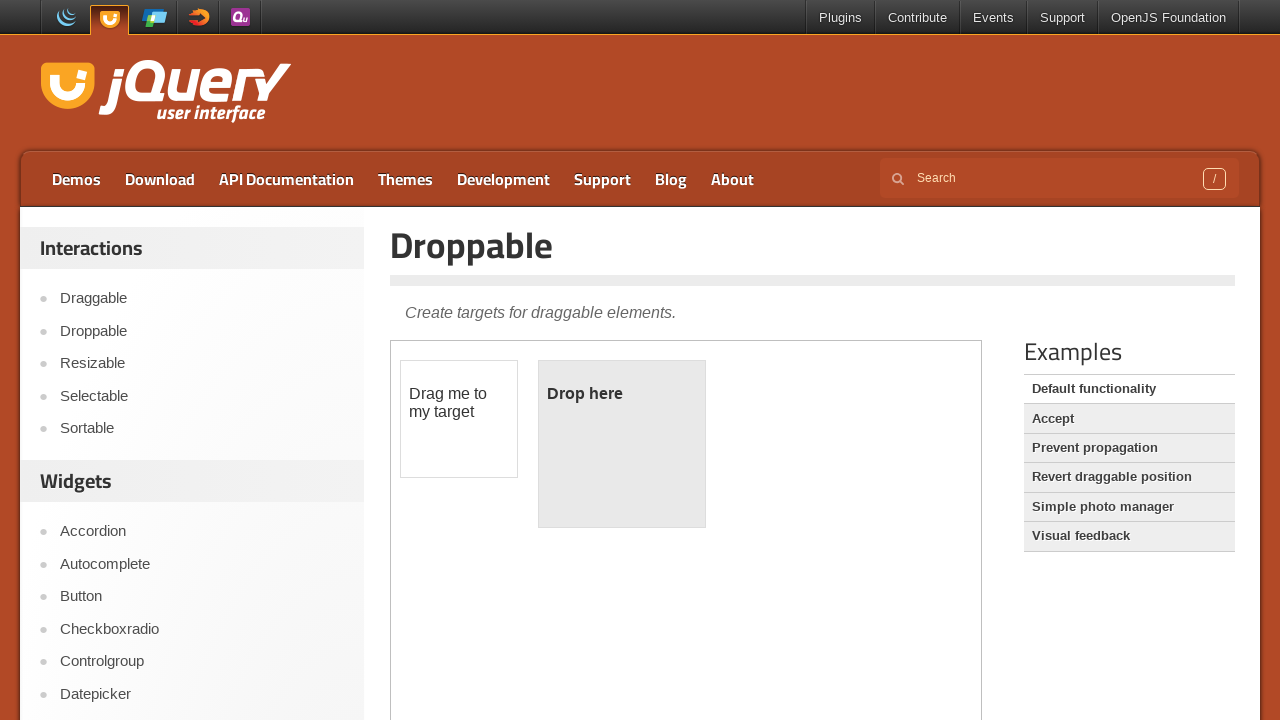

Navigated to jQuery UI droppable demo page
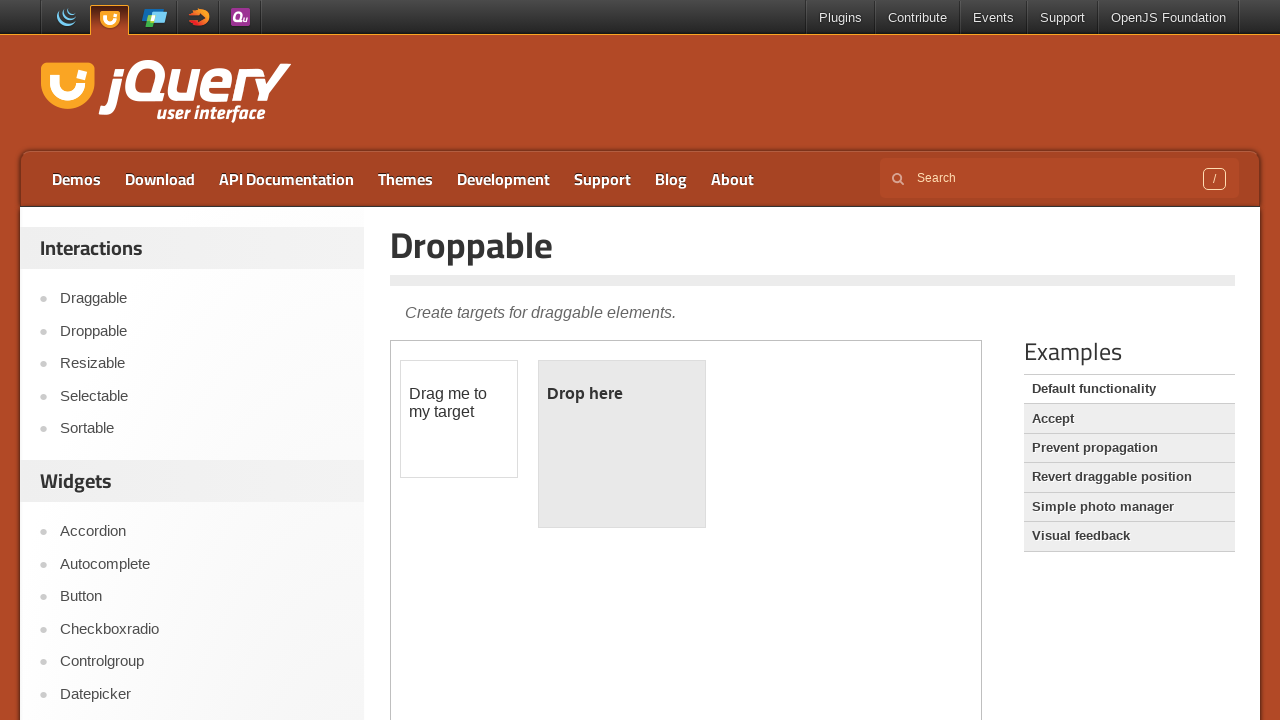

Located iframe containing drag and drop demo
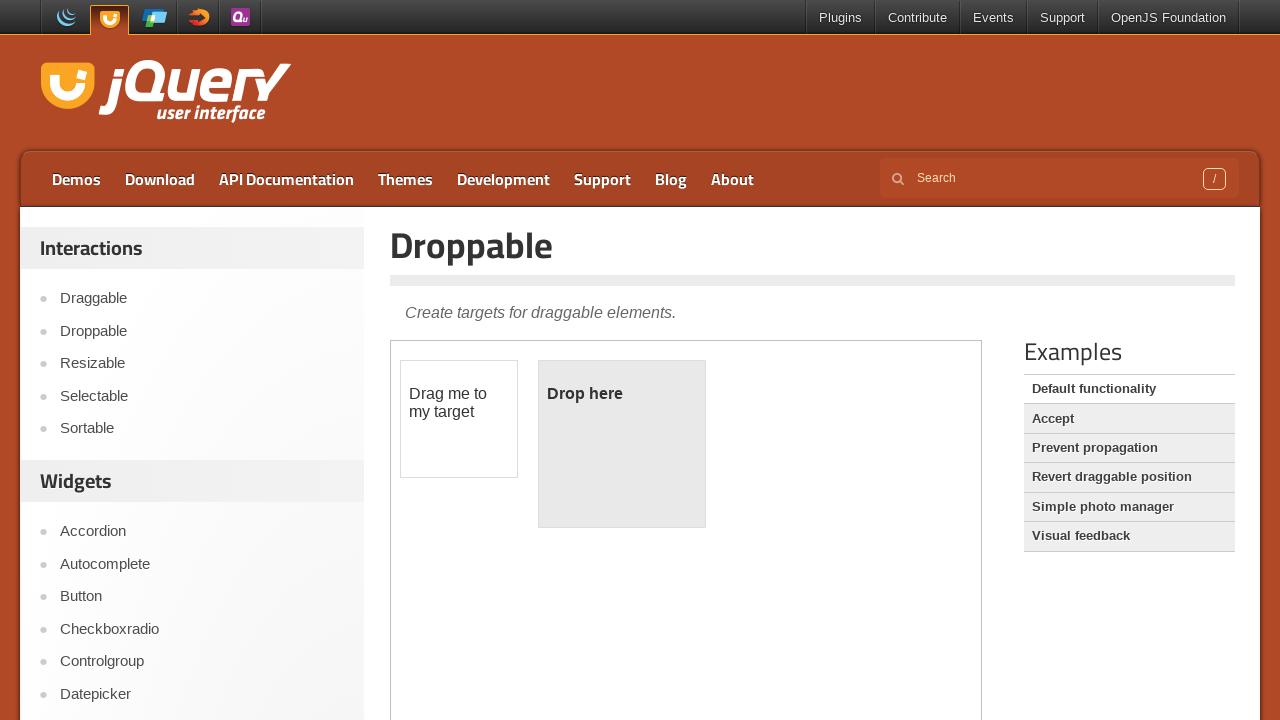

Located draggable source element
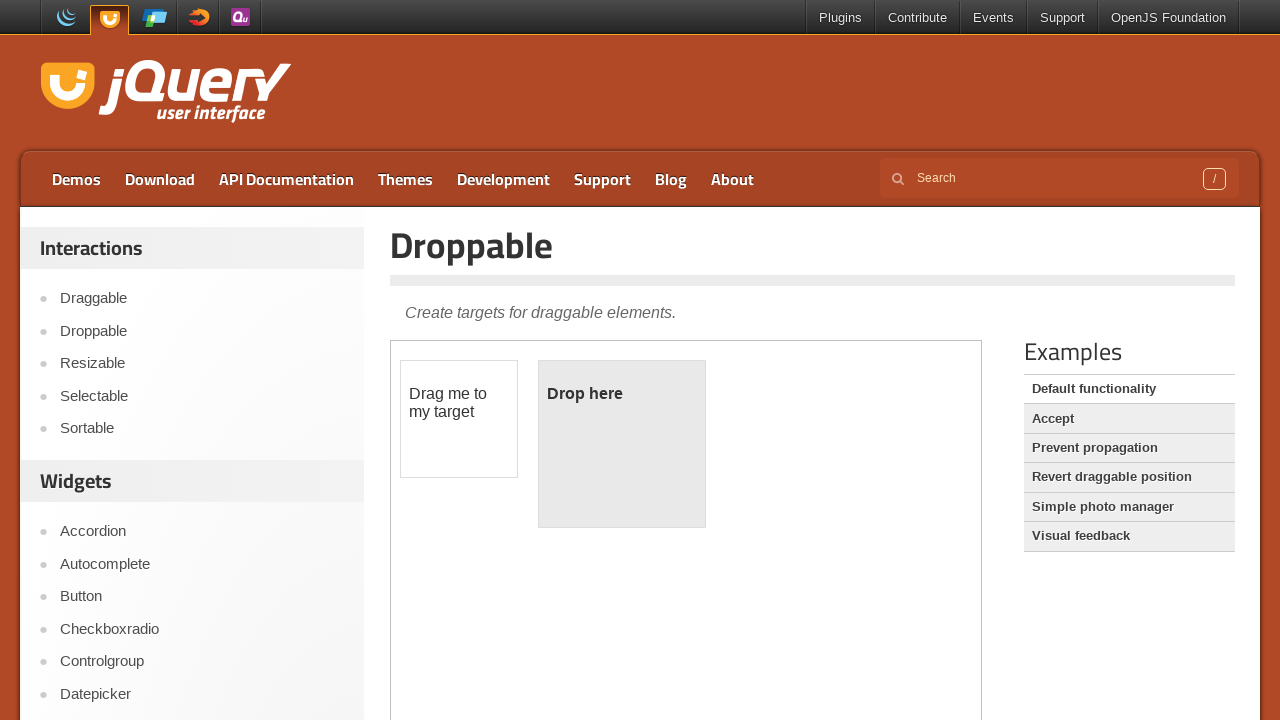

Located droppable target element
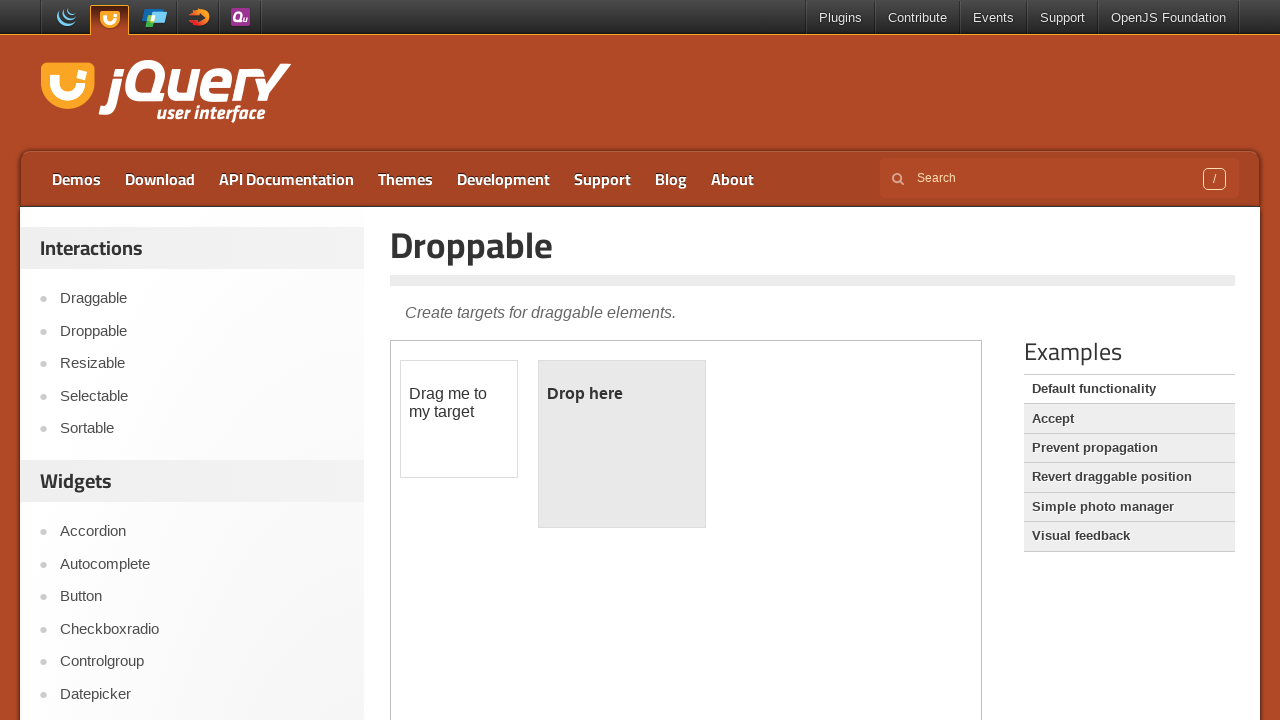

Dragged source element to target element at (622, 444)
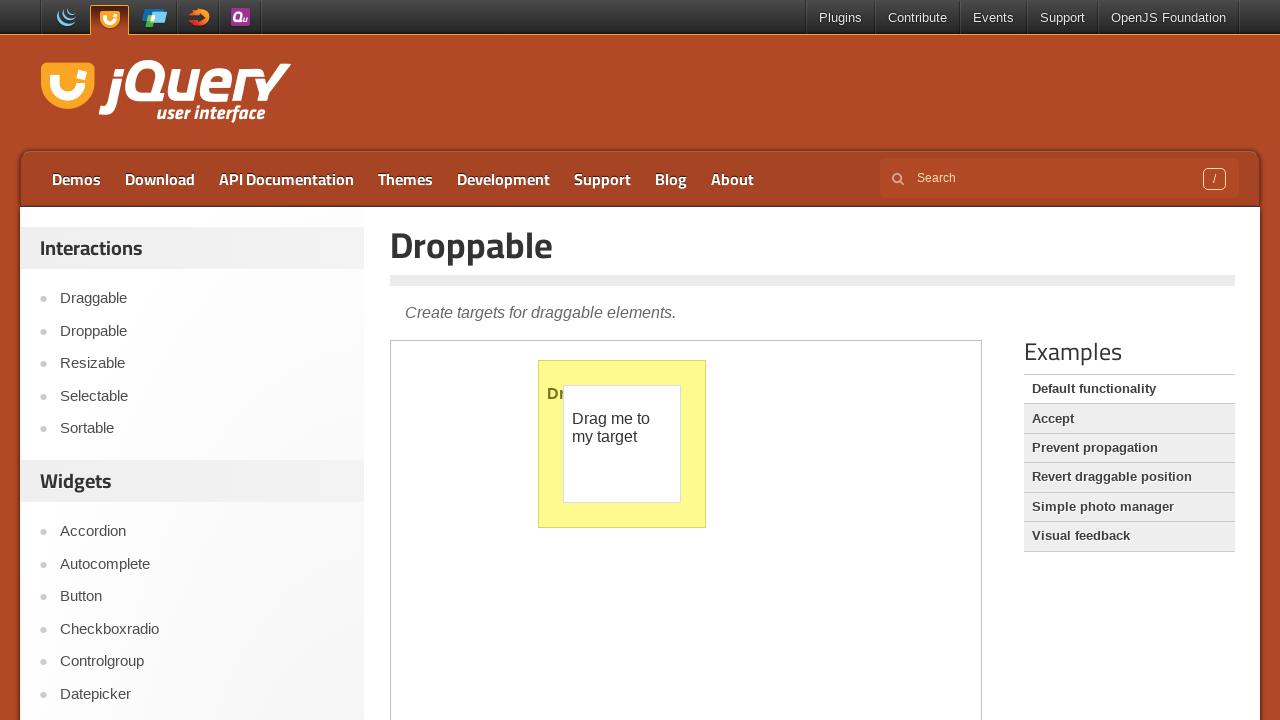

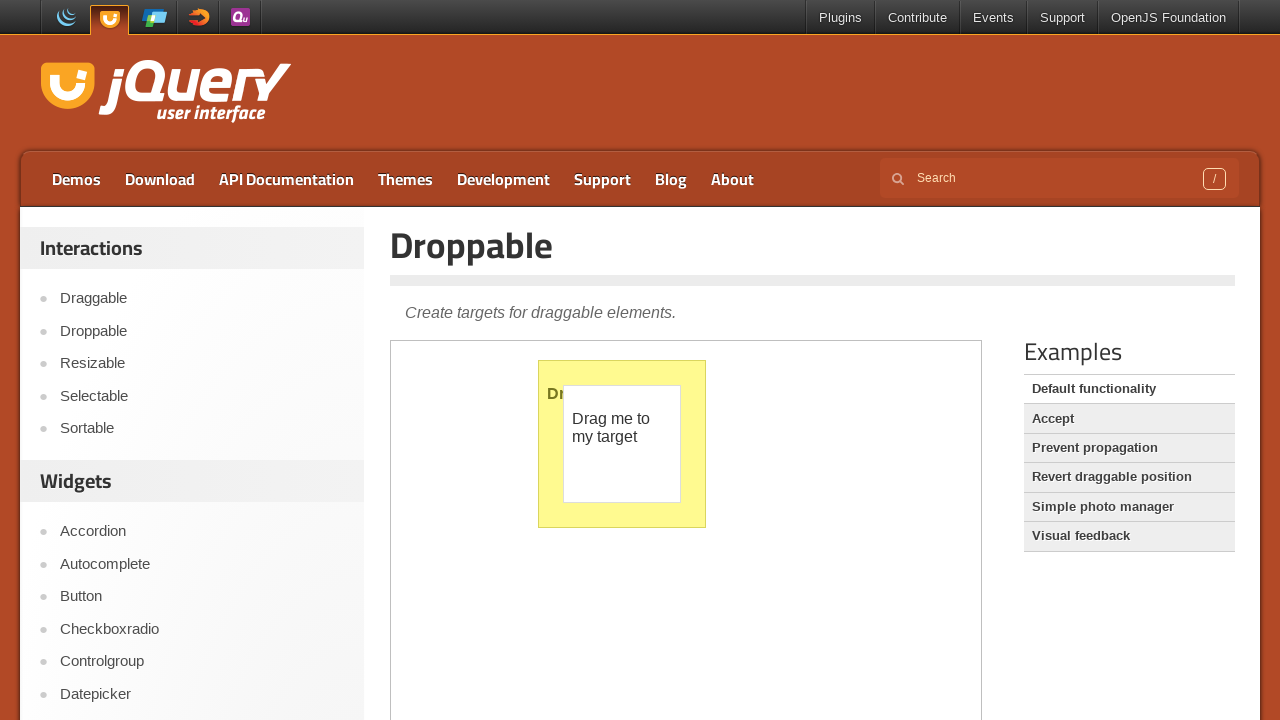